Tests that clicking Submit Language button shows error message with proper capitalization

Starting URL: http://www.99-bottles-of-beer.net/submitnewlanguage.html

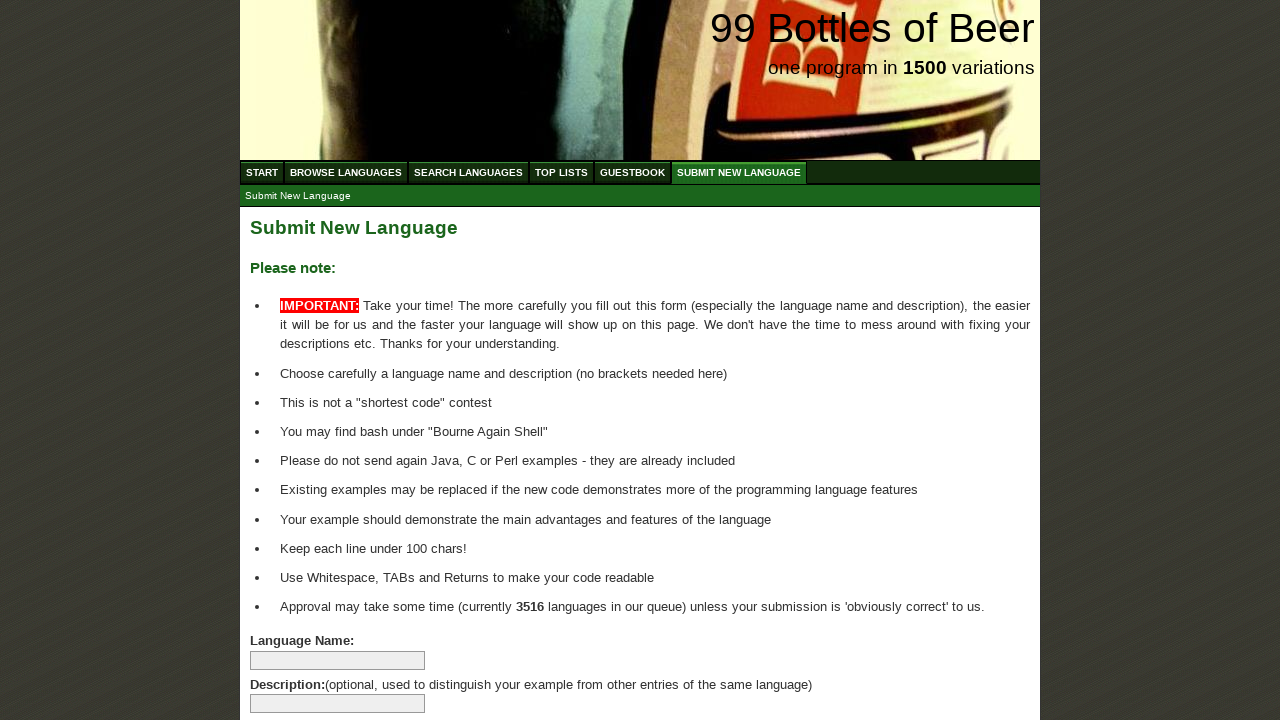

Navigated to Submit New Language form page
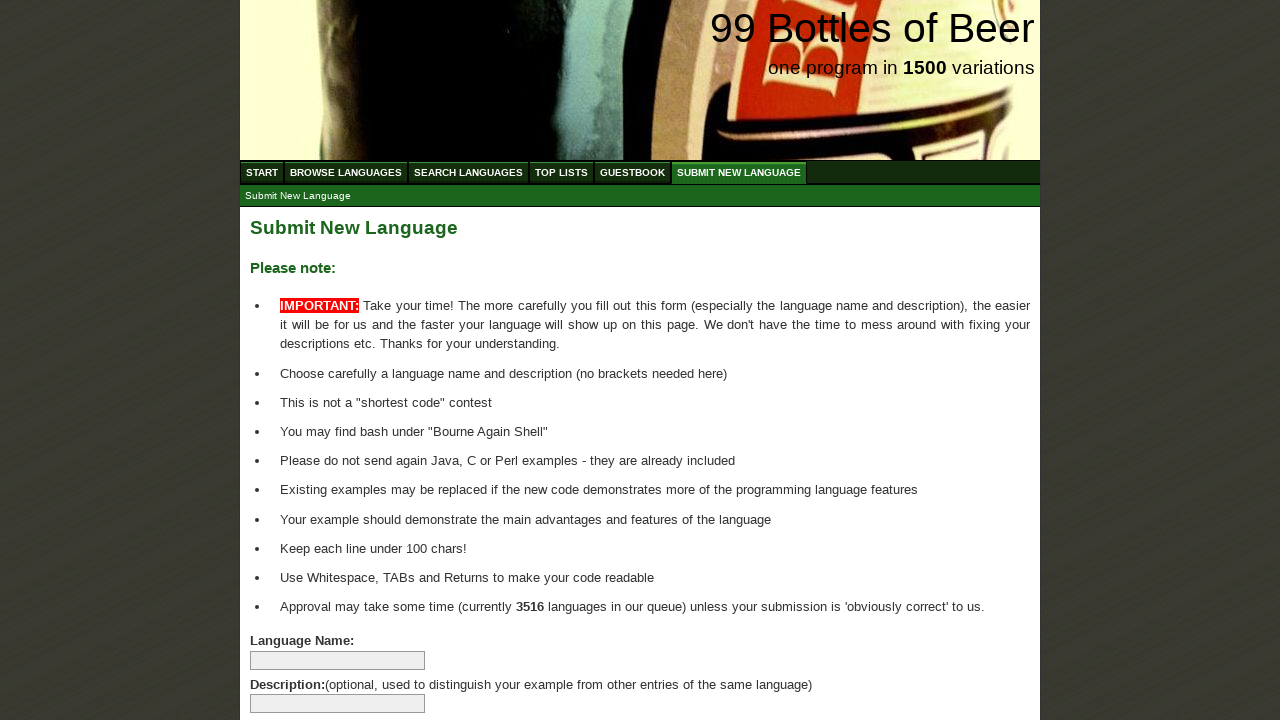

Clicked Submit Language button without filling any fields at (294, 665) on xpath=//body/div[@id='wrap']/div[@id='main']/form[@id='addlanguage']/p/input[@ty
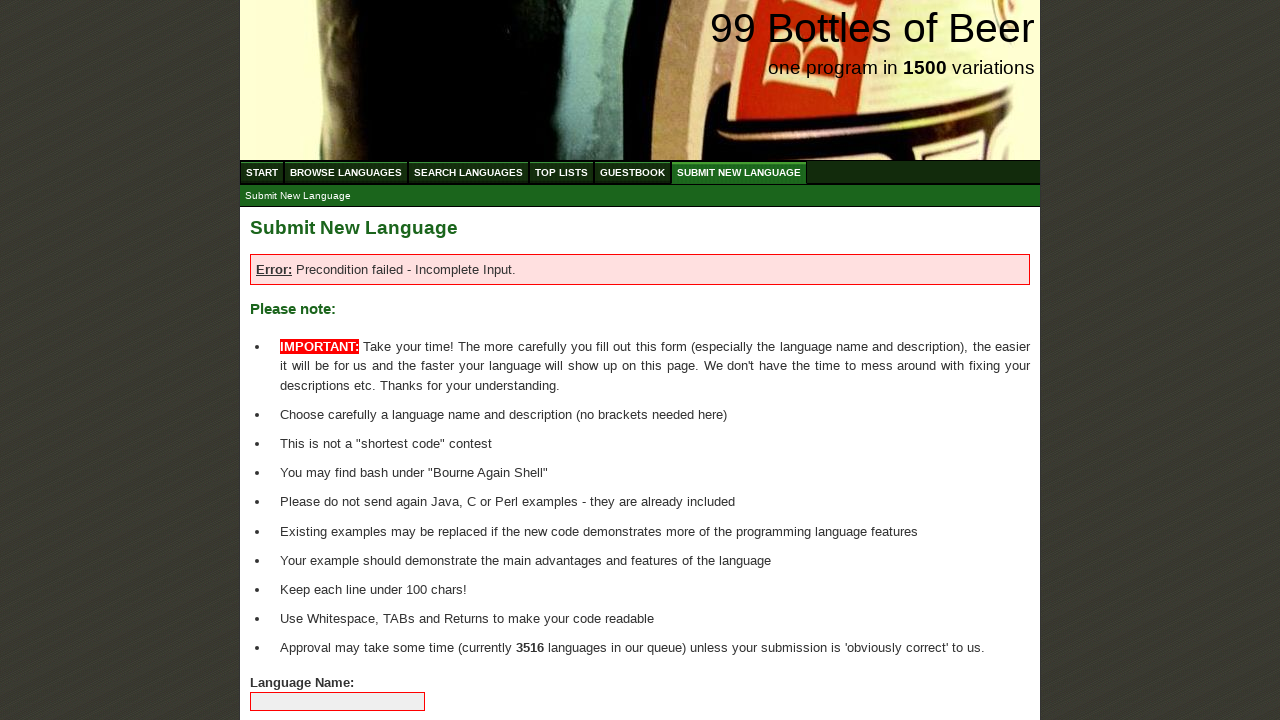

Error message appeared with proper capitalization
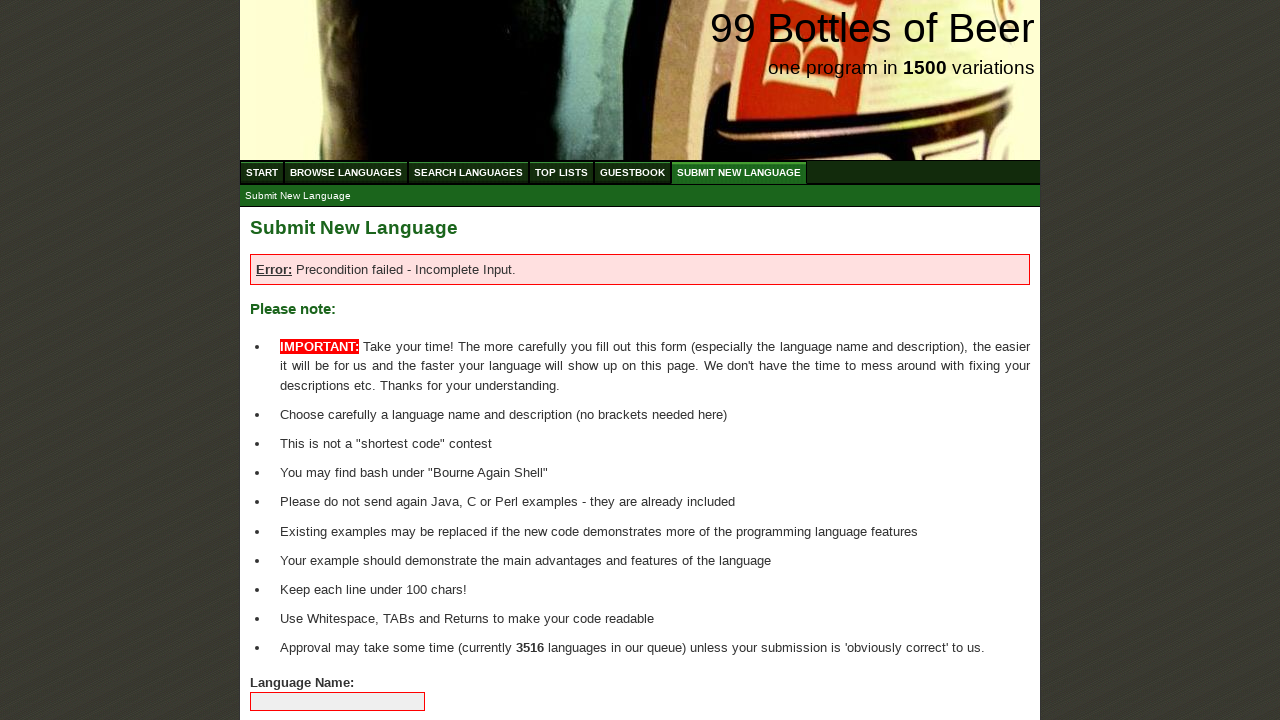

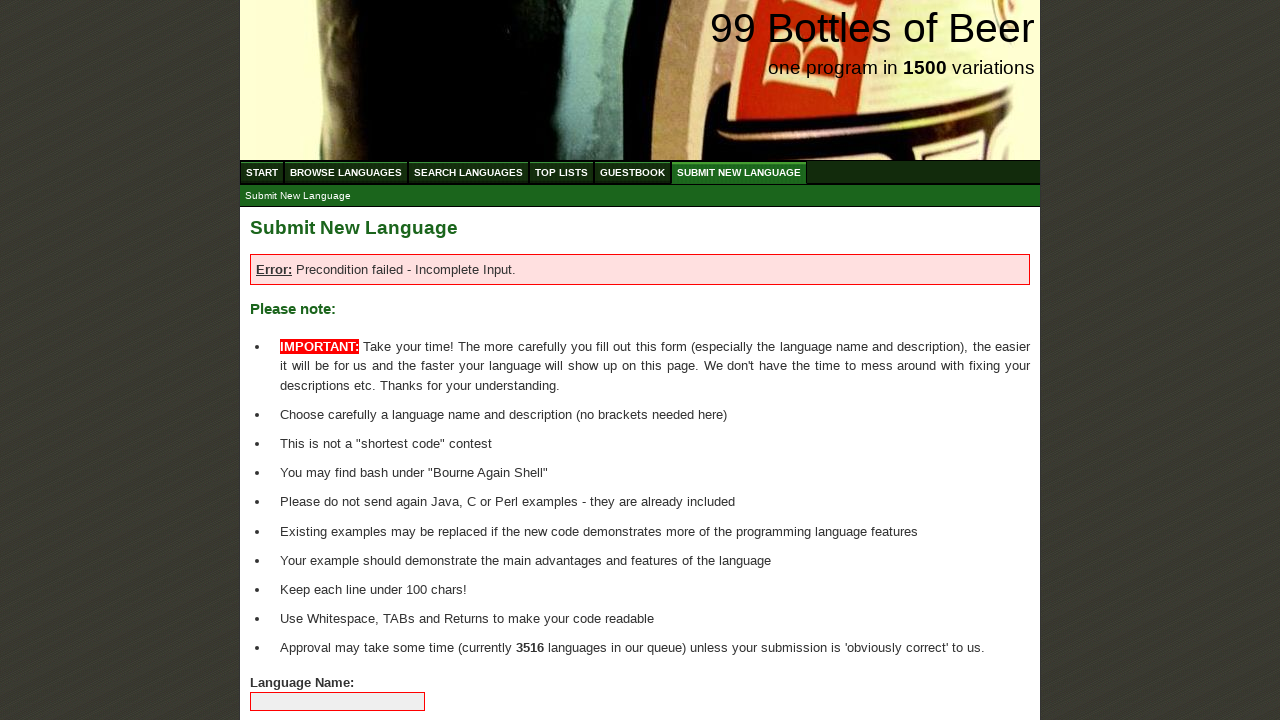